Tests drag and drop functionality by dragging an element from one container to another on the W3Schools HTML5 drag and drop tutorial page

Starting URL: https://www.w3schools.com/html/html5_draganddrop.asp

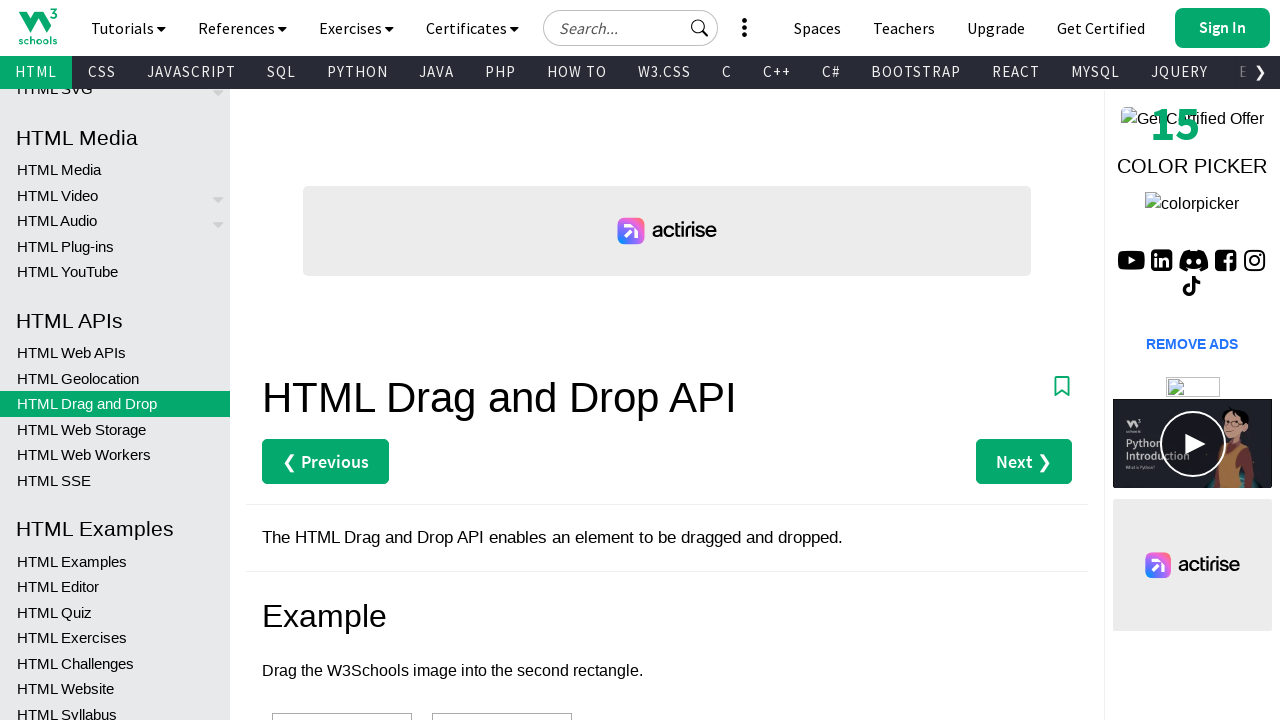

Waited for source drag element (#div1) to be visible
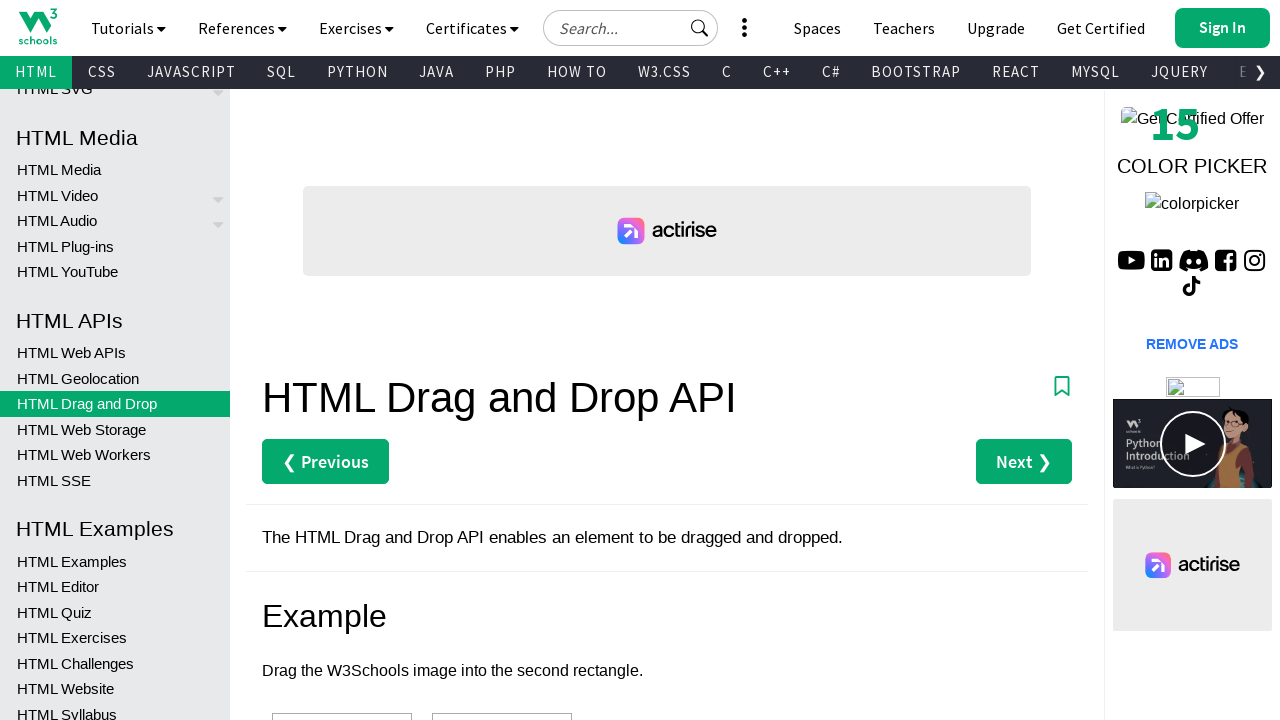

Waited for destination drop element (#div2) to be visible
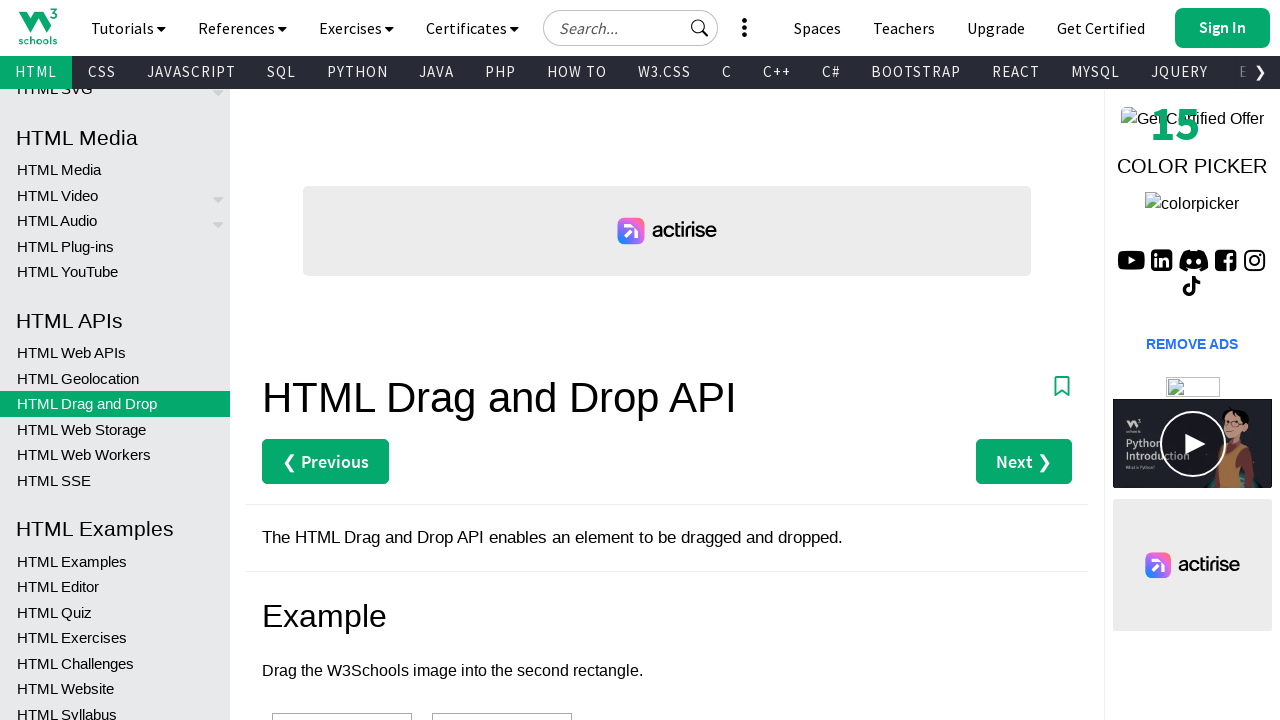

Dragged element from #div1 to #div2 on W3Schools HTML5 drag and drop tutorial page at (502, 693)
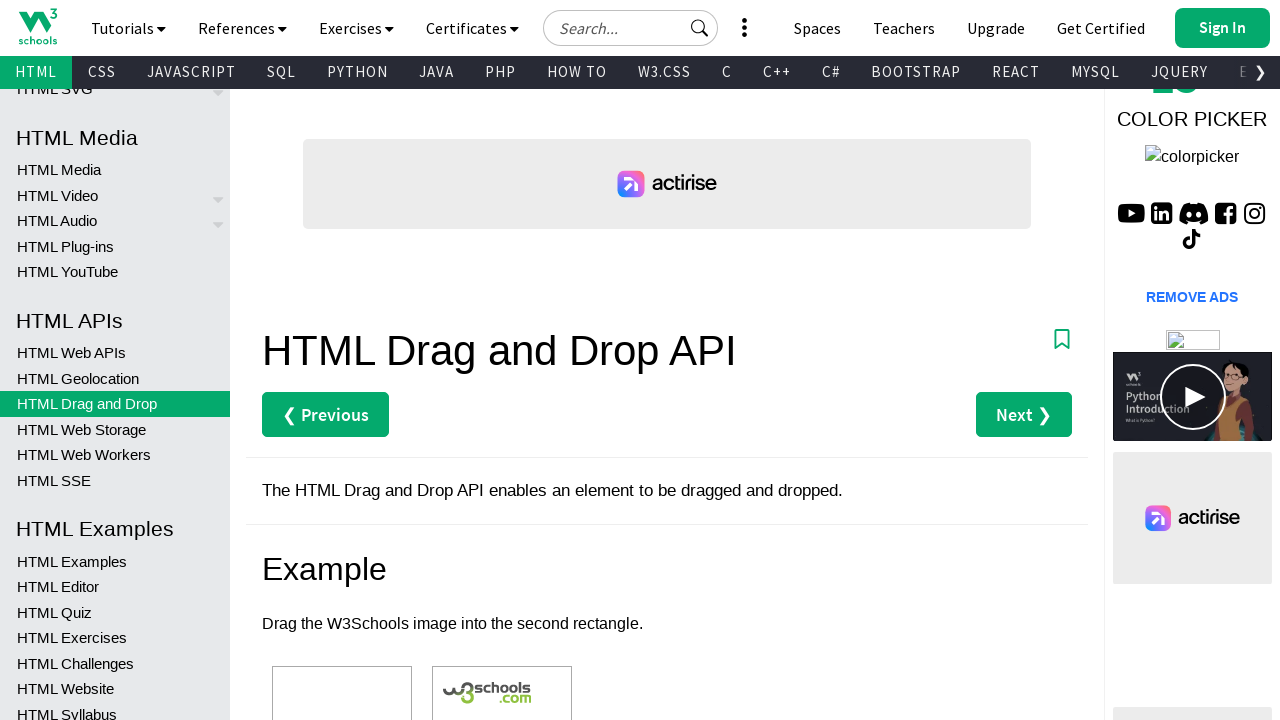

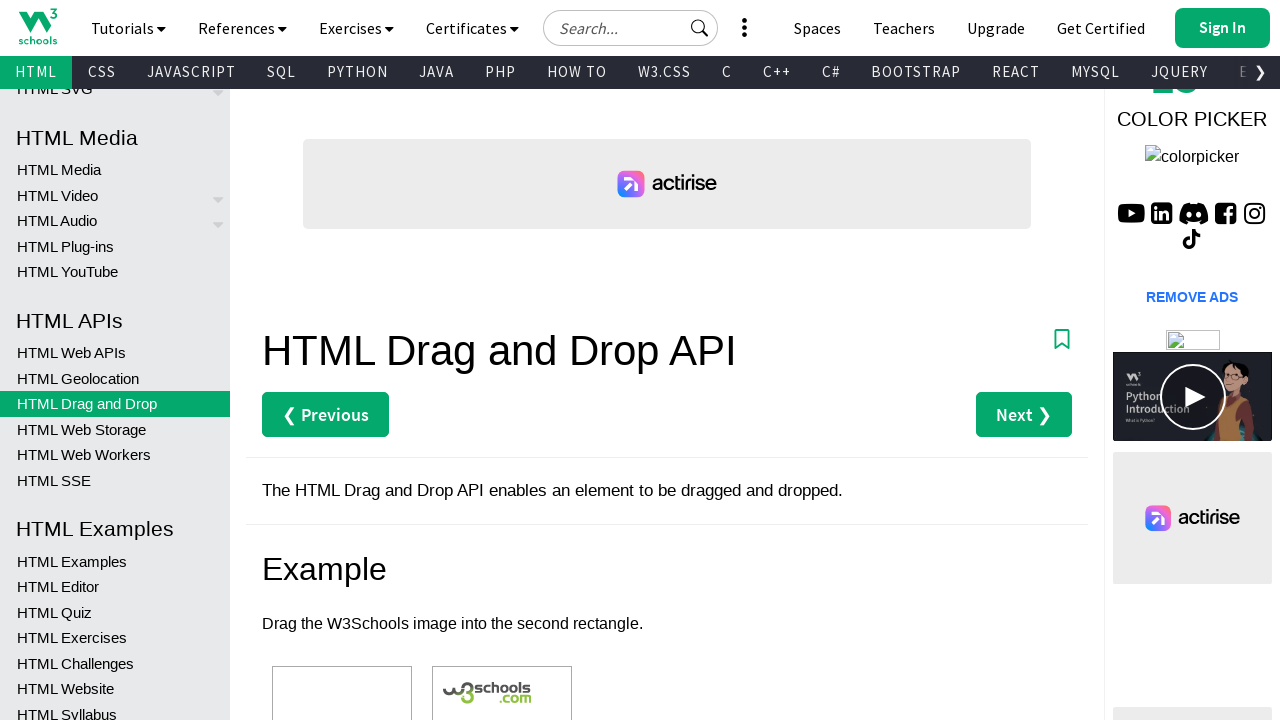